Verifies that the homepage of automationexercise.com loads successfully by checking for the website logo

Starting URL: http://automationexercise.com

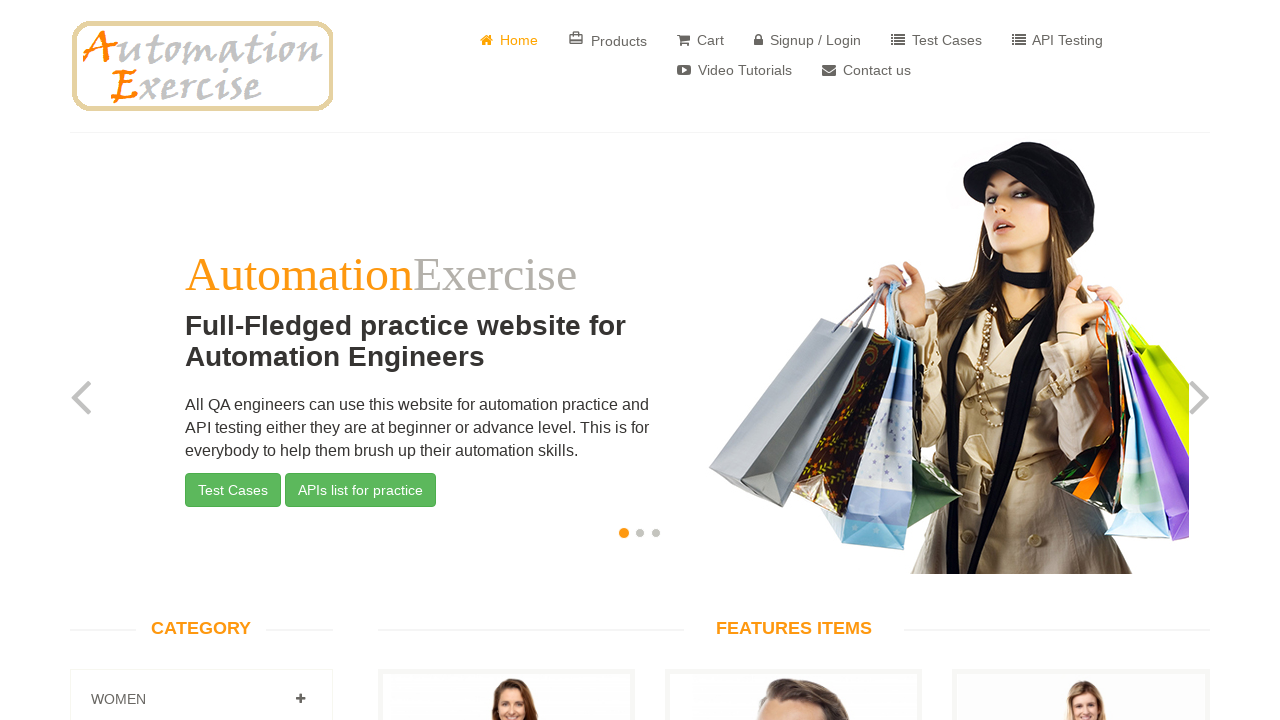

Waited for website logo to load on homepage
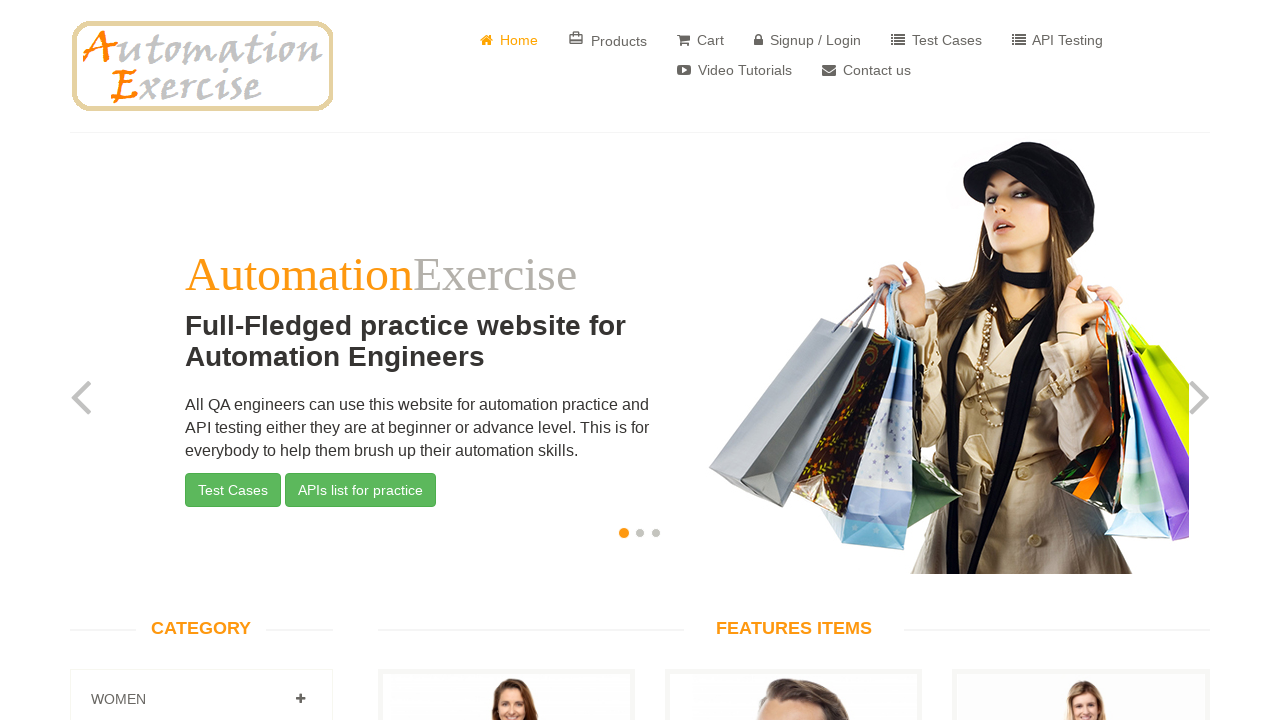

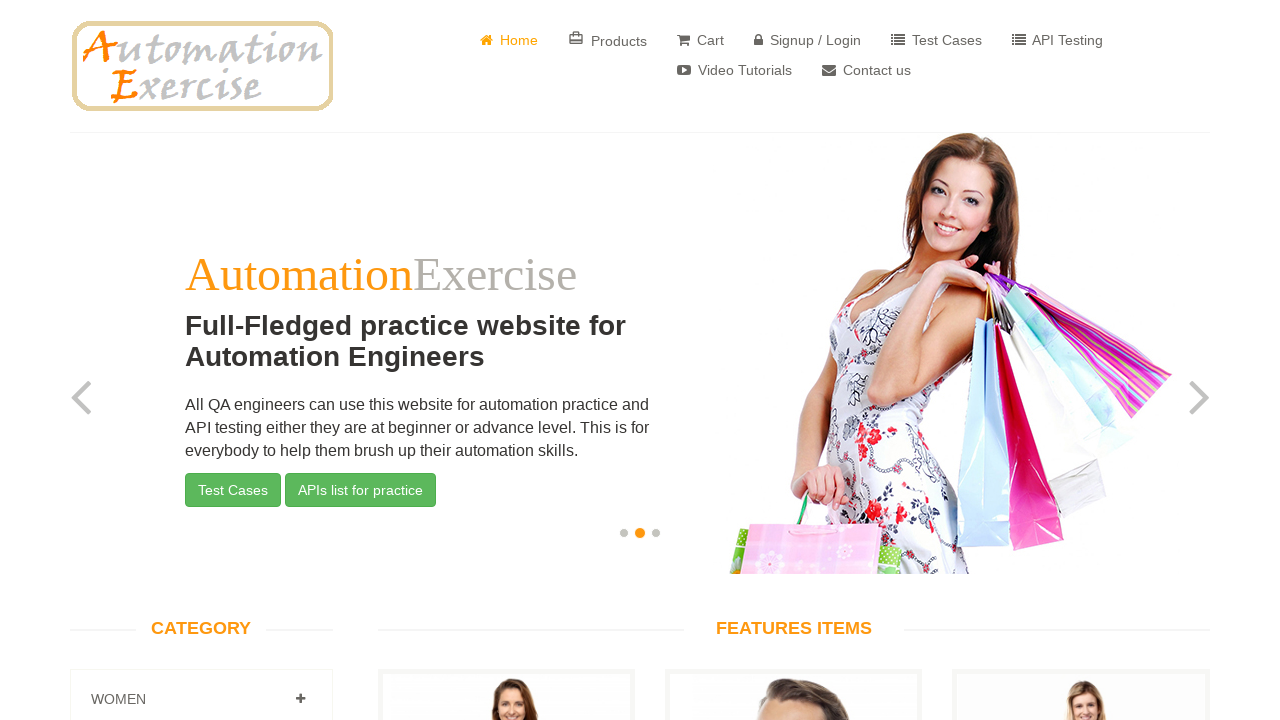